Tests the movie ticket booking functionality by entering number of tickets, selecting ticket class, selecting registered user option, entering a promo code, and clicking the Book Now button to complete a booking.

Starting URL: https://muntasir101.github.io/Movie-Ticket-Booking/

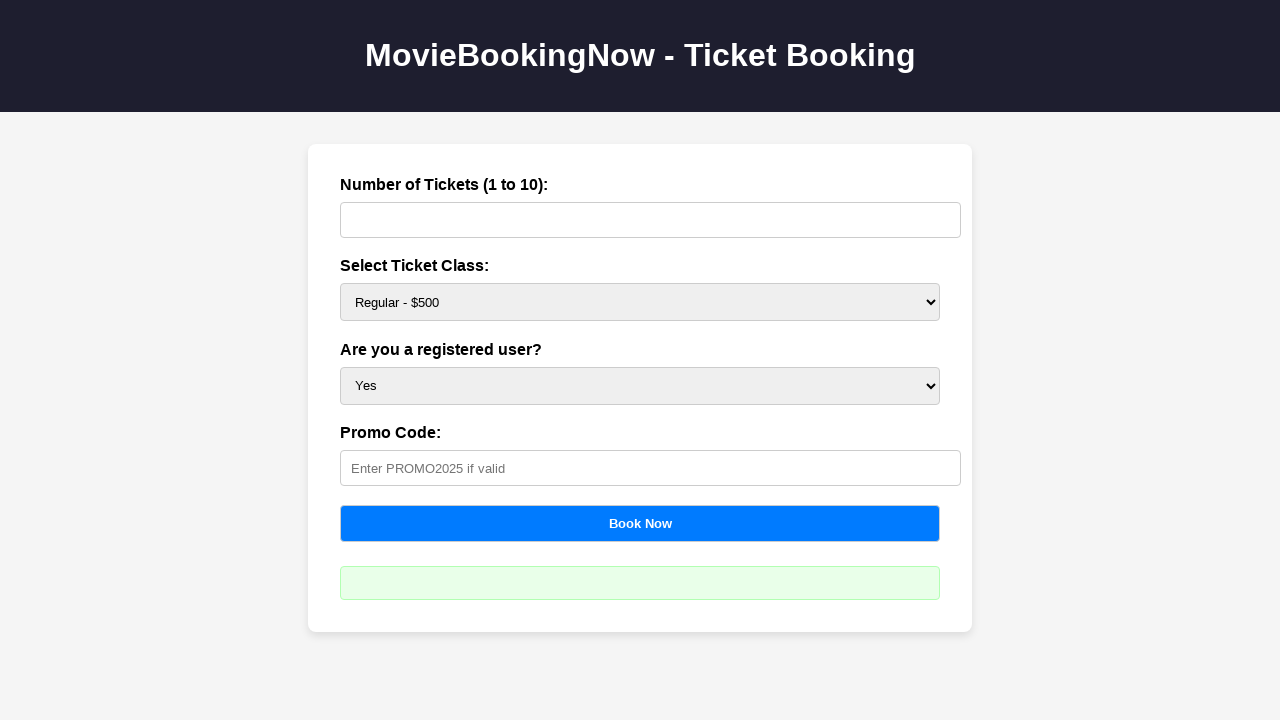

Waited for tickets input field to load
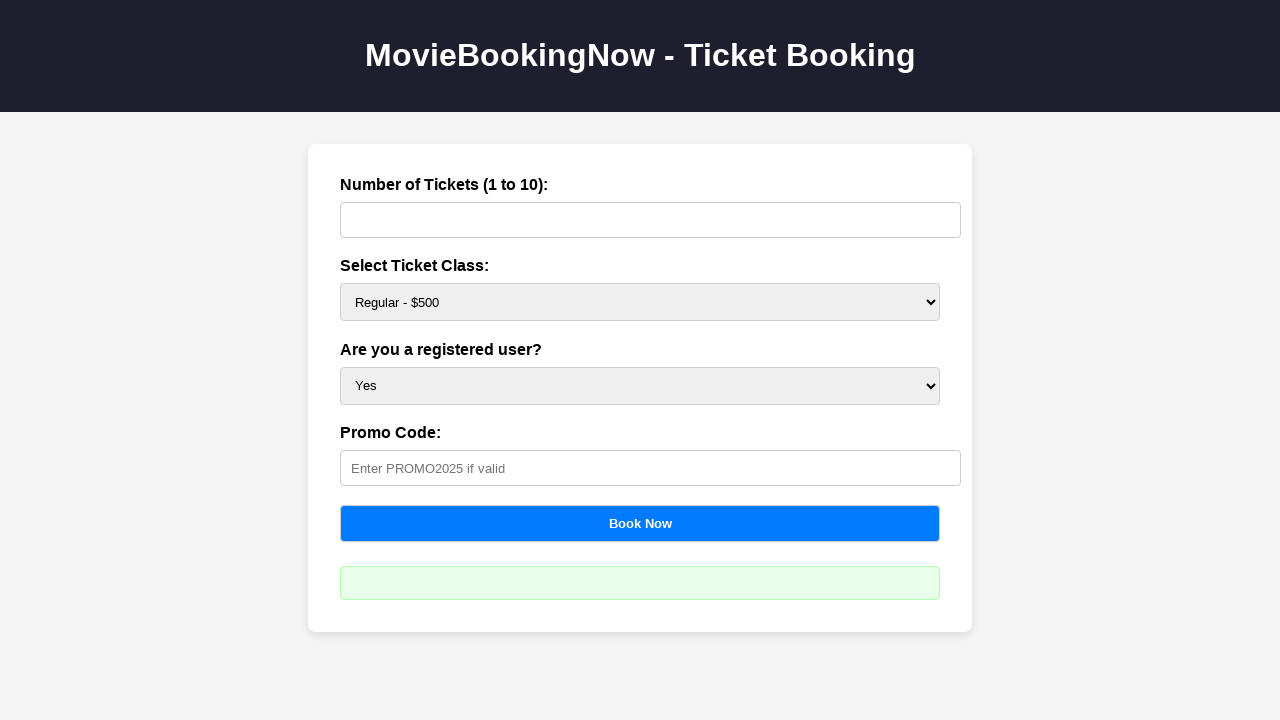

Entered 2 tickets in the tickets field on #tickets
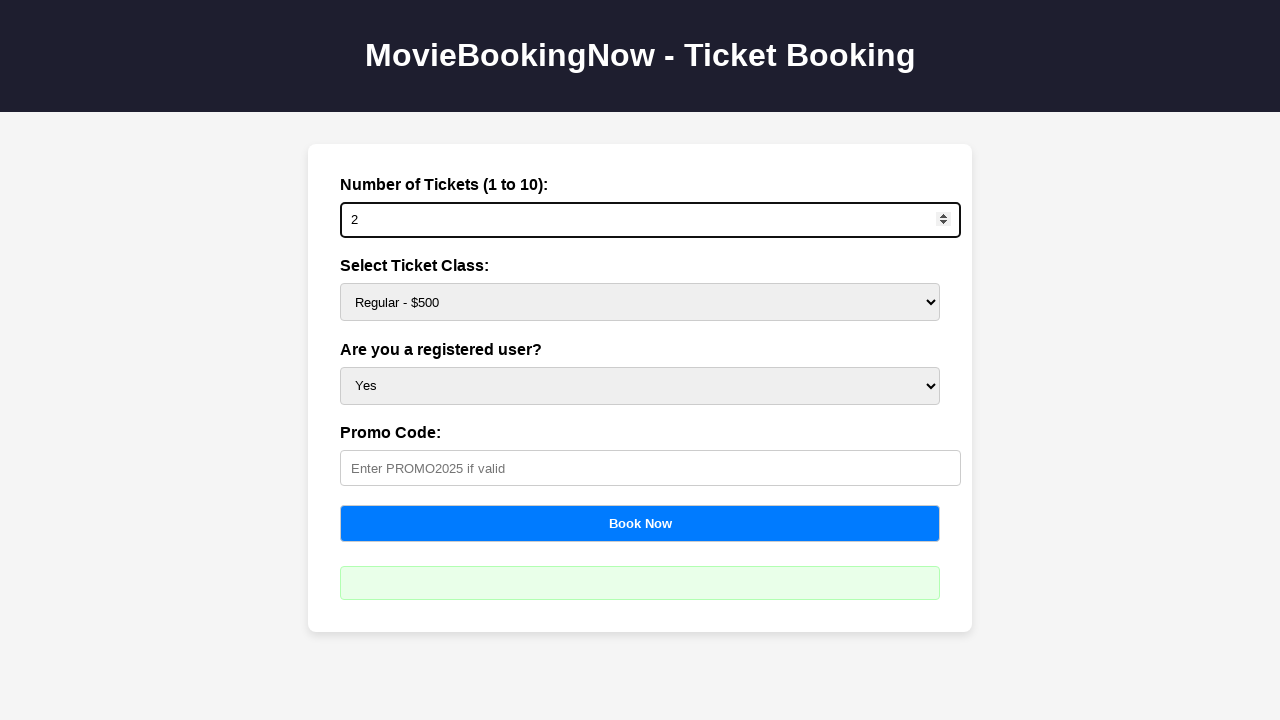

Selected Silver ticket class ($750) on #price
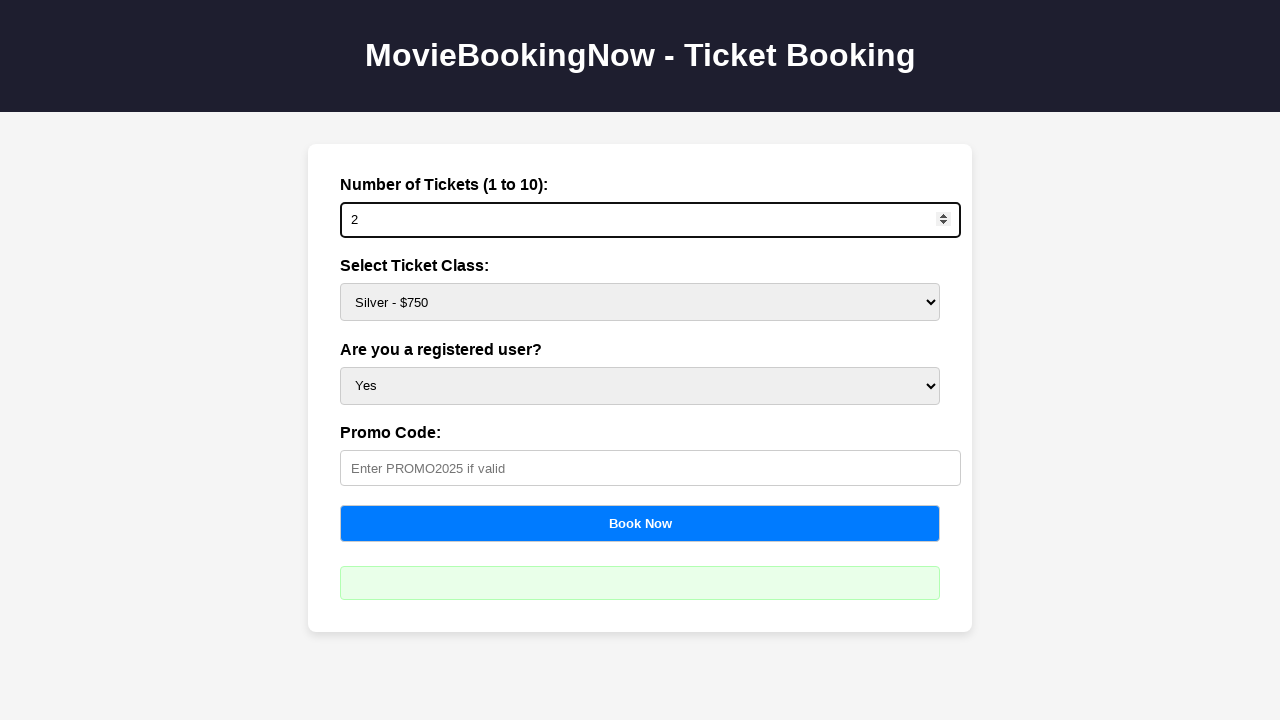

Selected registered user option (Yes) on #user
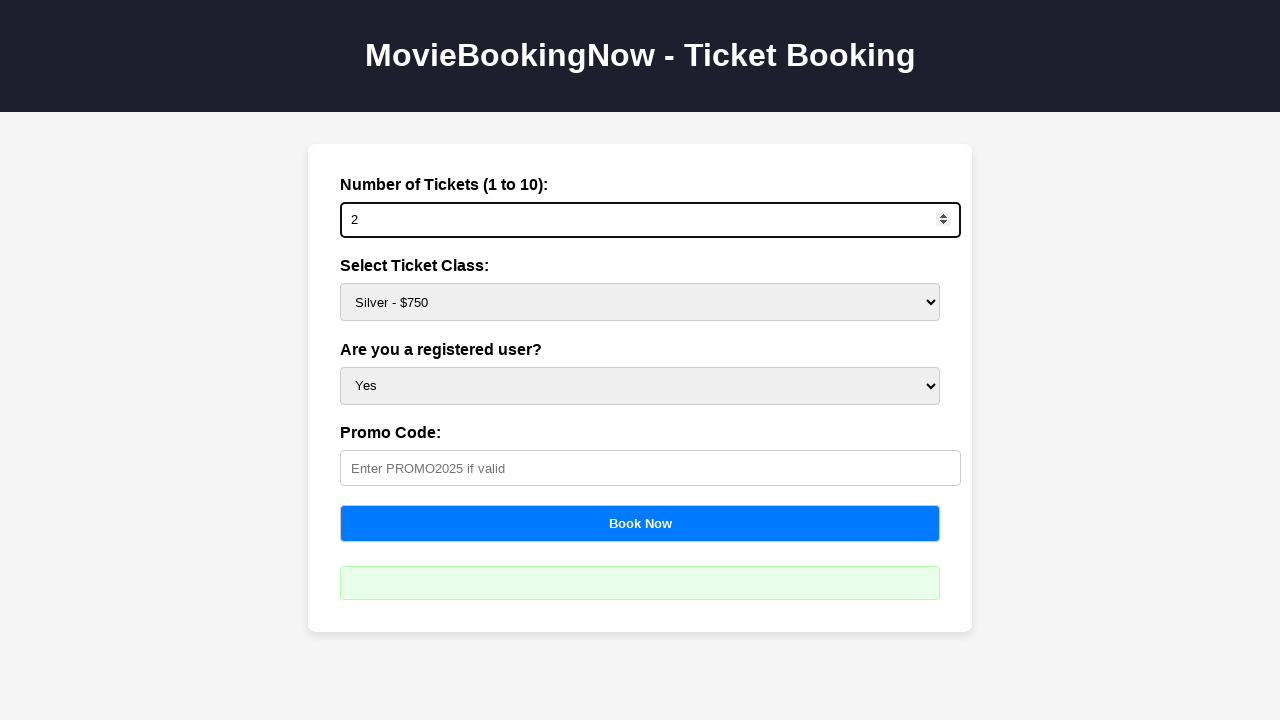

Entered promo code 'PROMO2025' on #promo
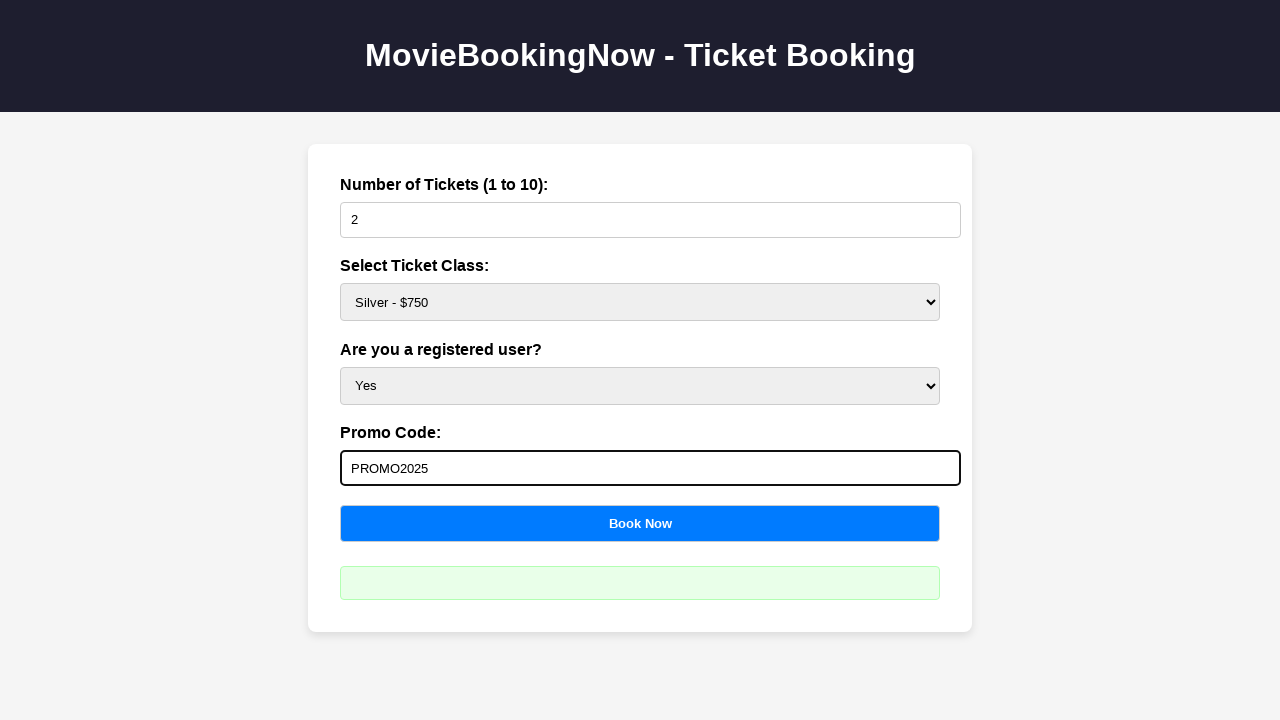

Clicked Book Now button to complete booking at (640, 523) on button[onclick='calculateBooking()']
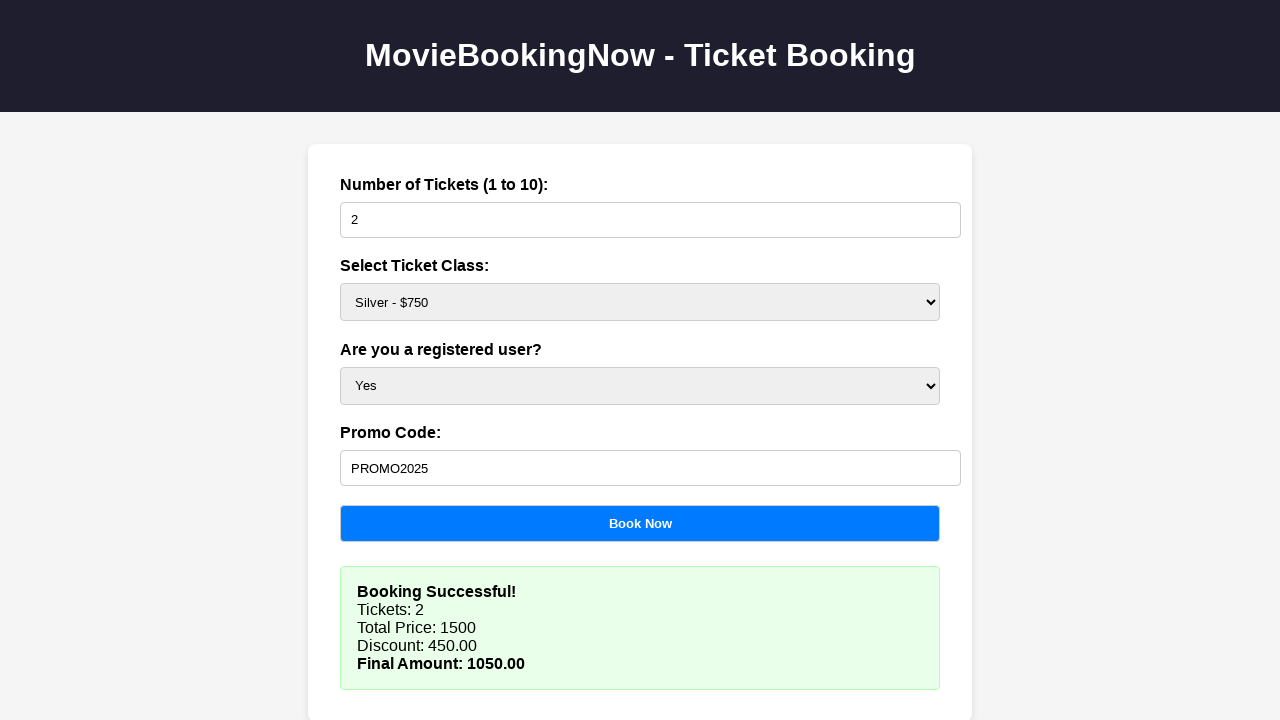

Booking result displayed
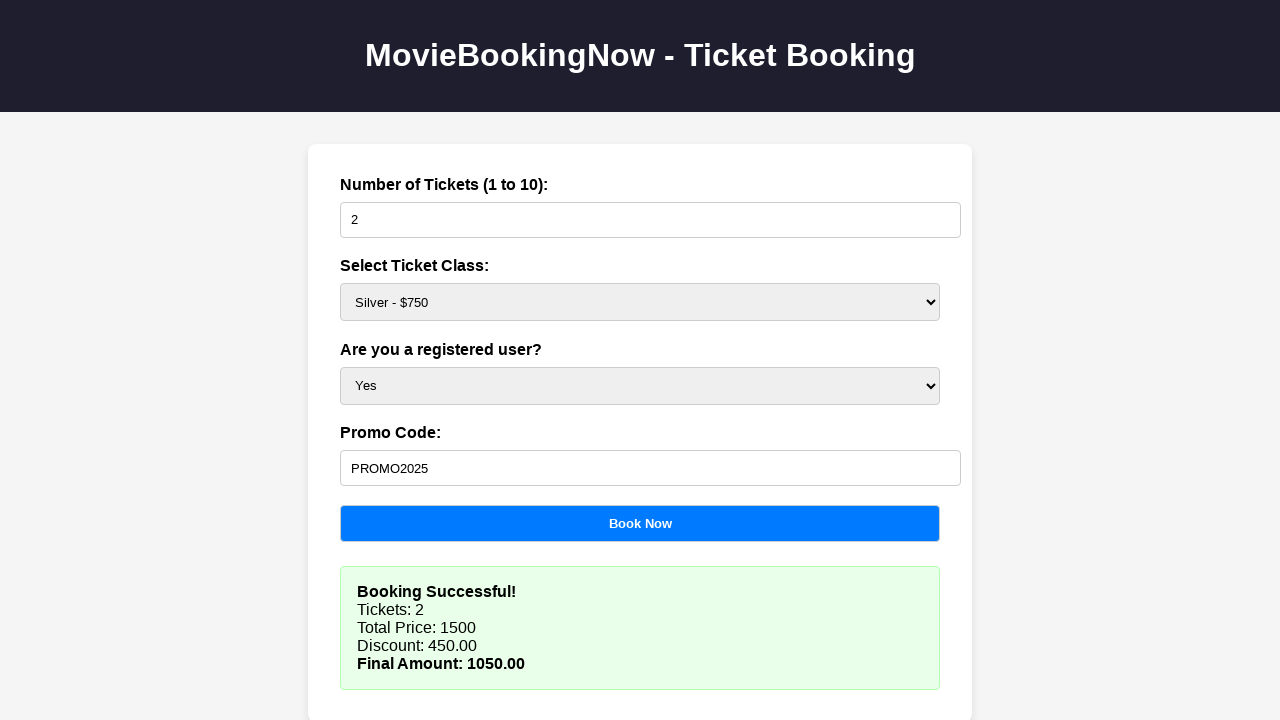

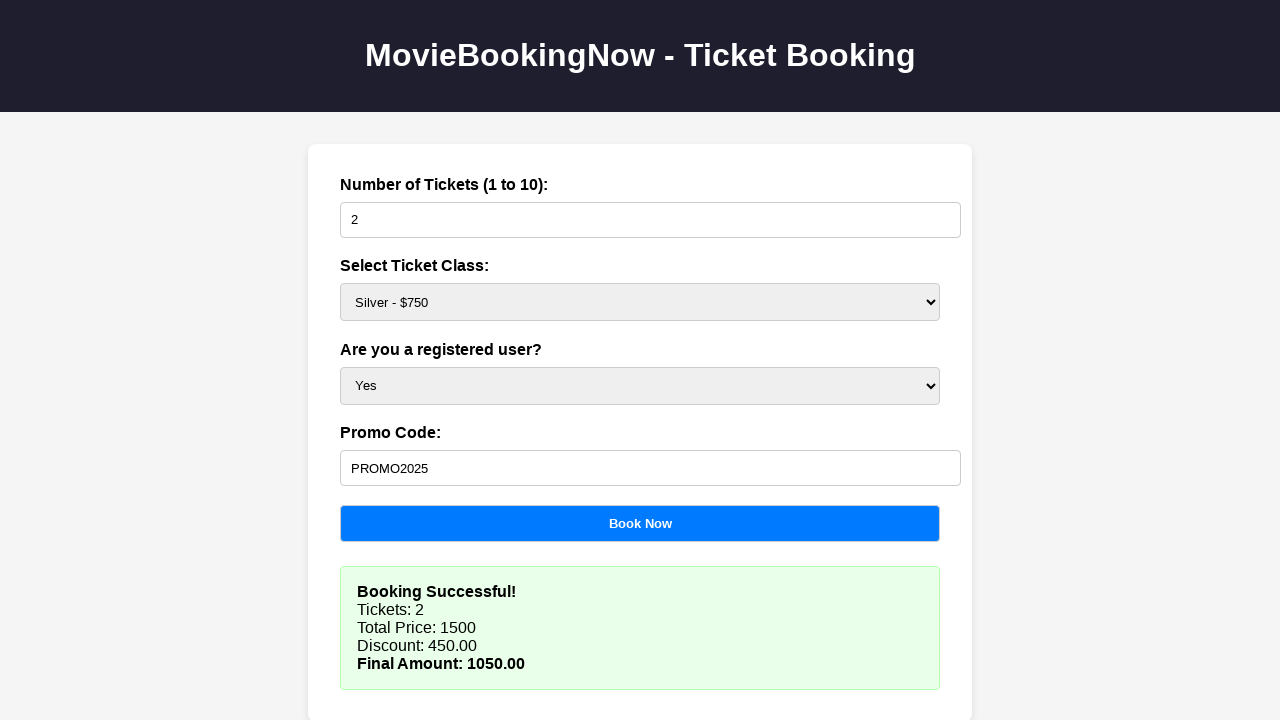